Navigates to the Onlinekhabar news website homepage

Starting URL: https://www.onlinekhabar.com/

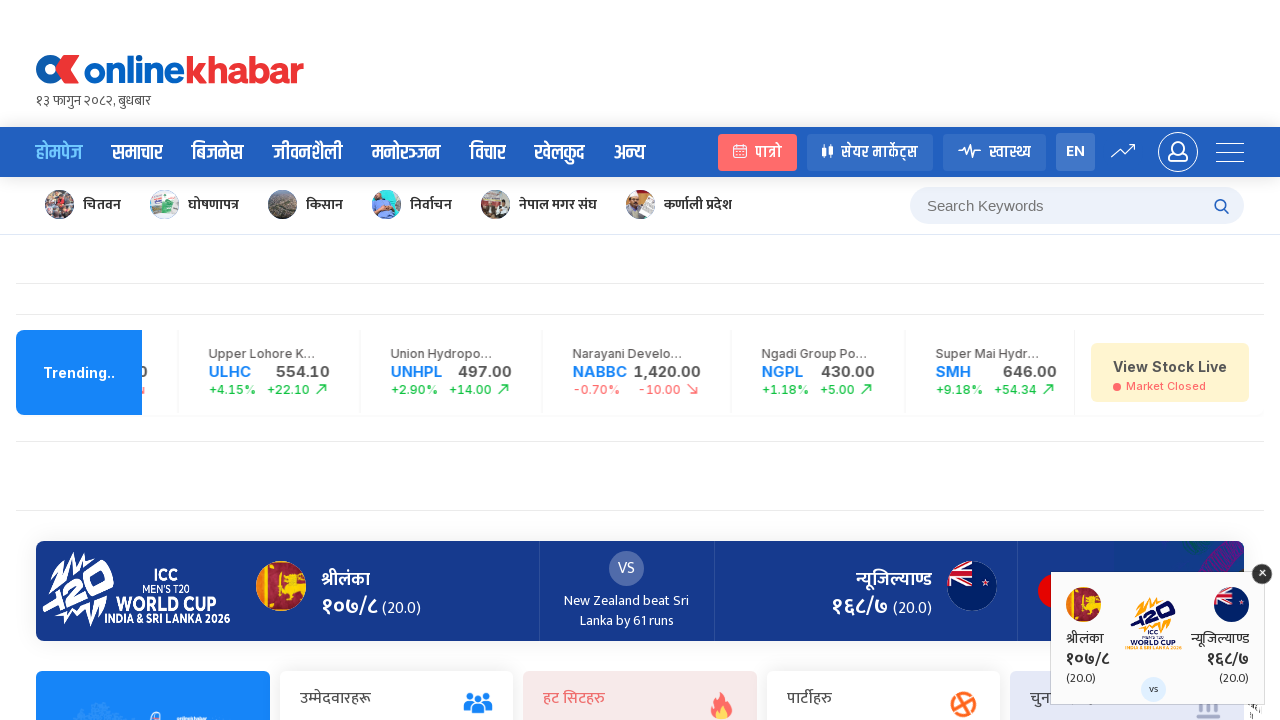

Navigated to Onlinekhabar news website homepage
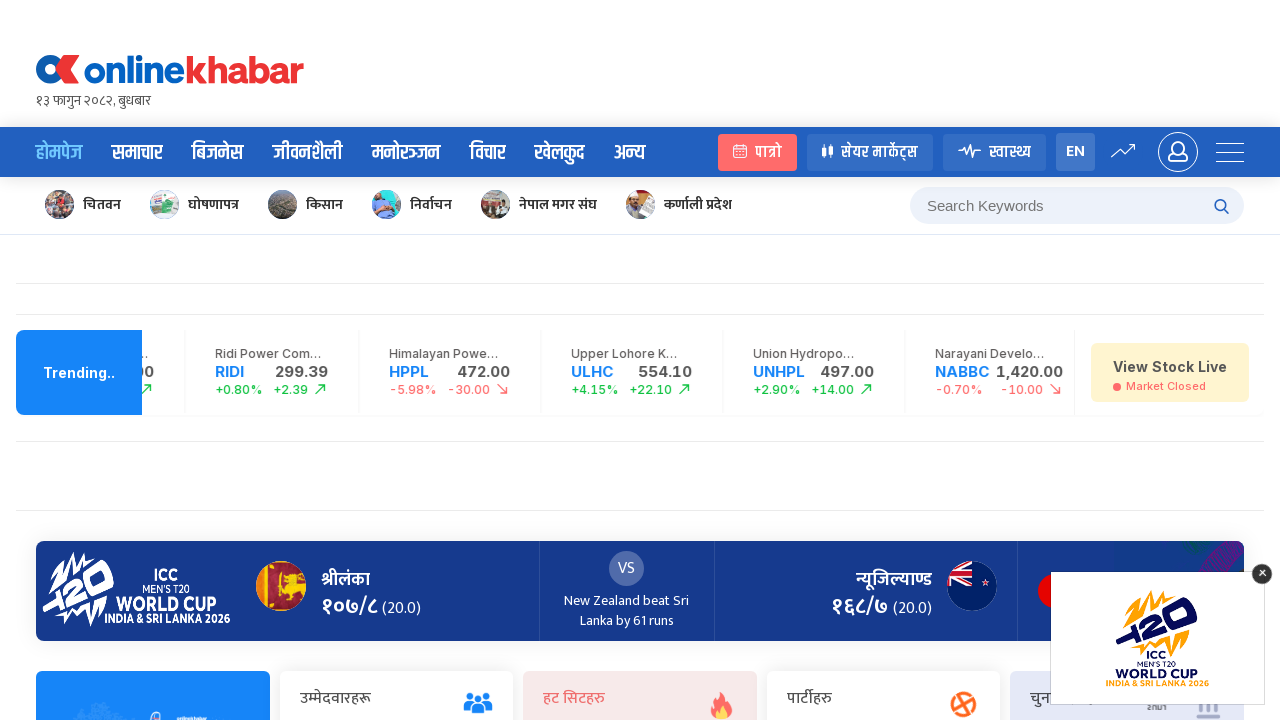

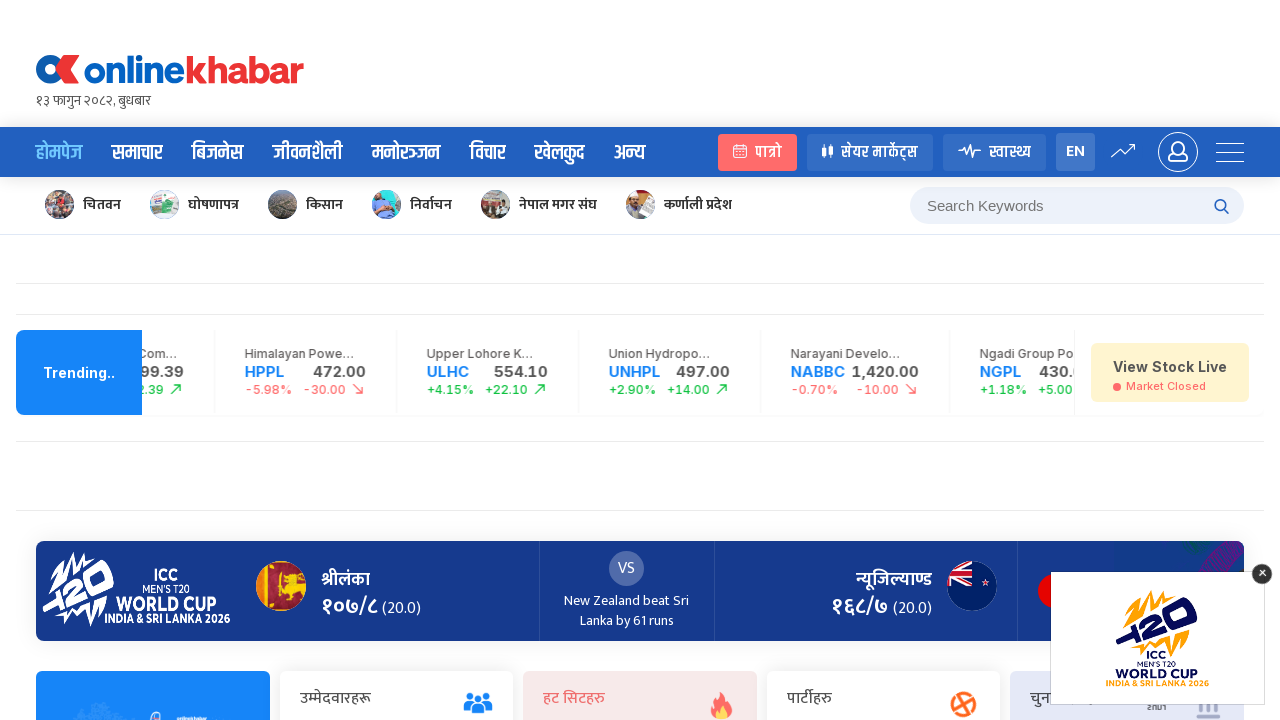